Tests viewing a product by clicking the view product button and verifying navigation to the product details page

Starting URL: https://www.automationexercise.com

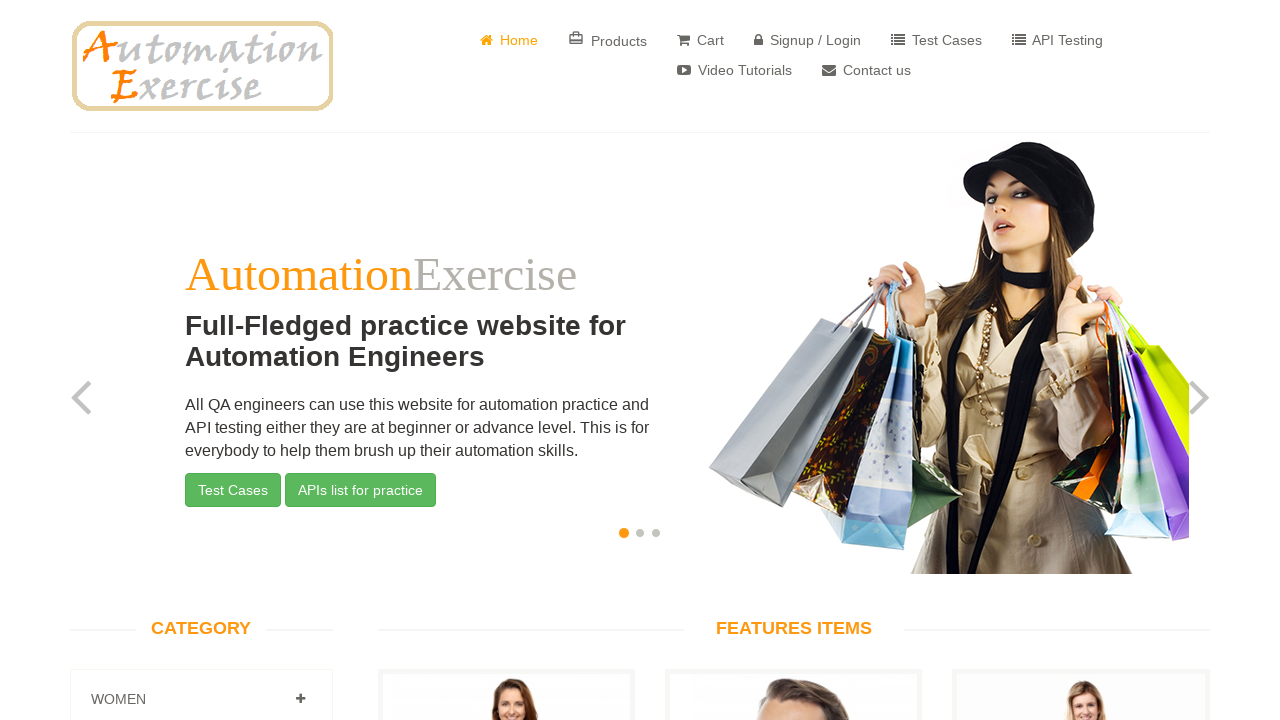

Generated random product ID: 4
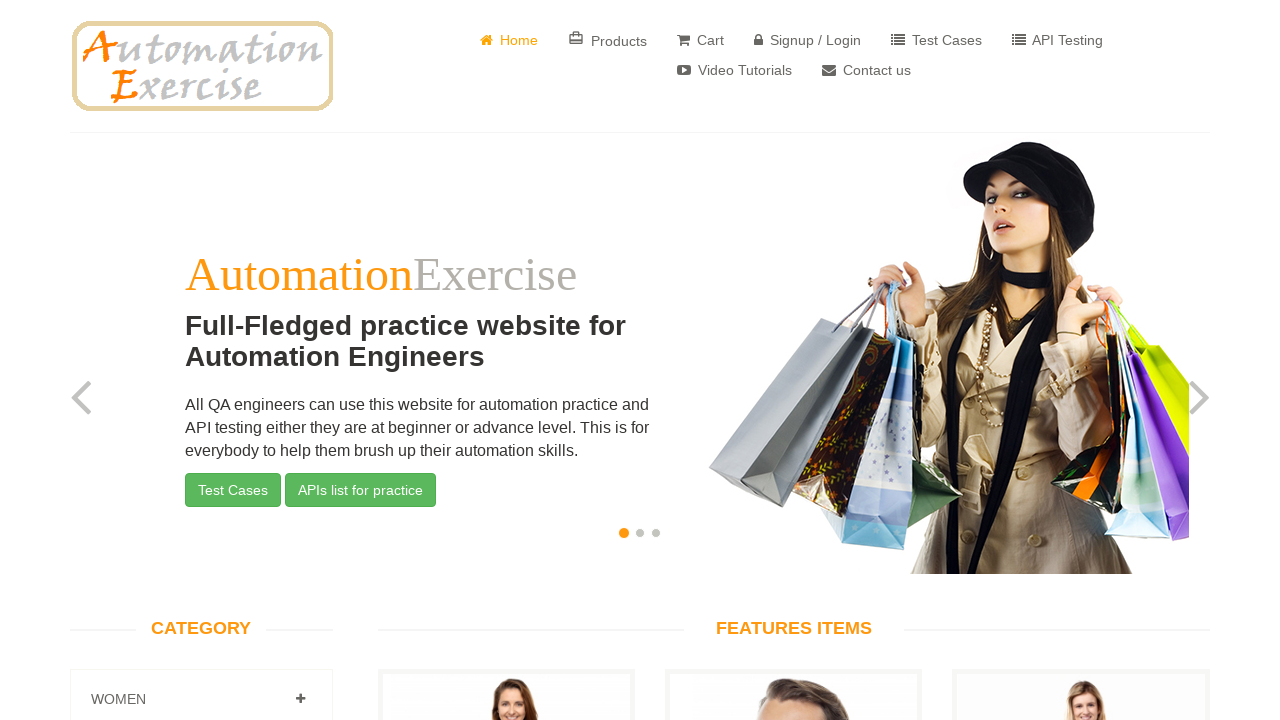

Clicked view product button for product ID 4 at (506, 360) on a[href='/product_details/4']
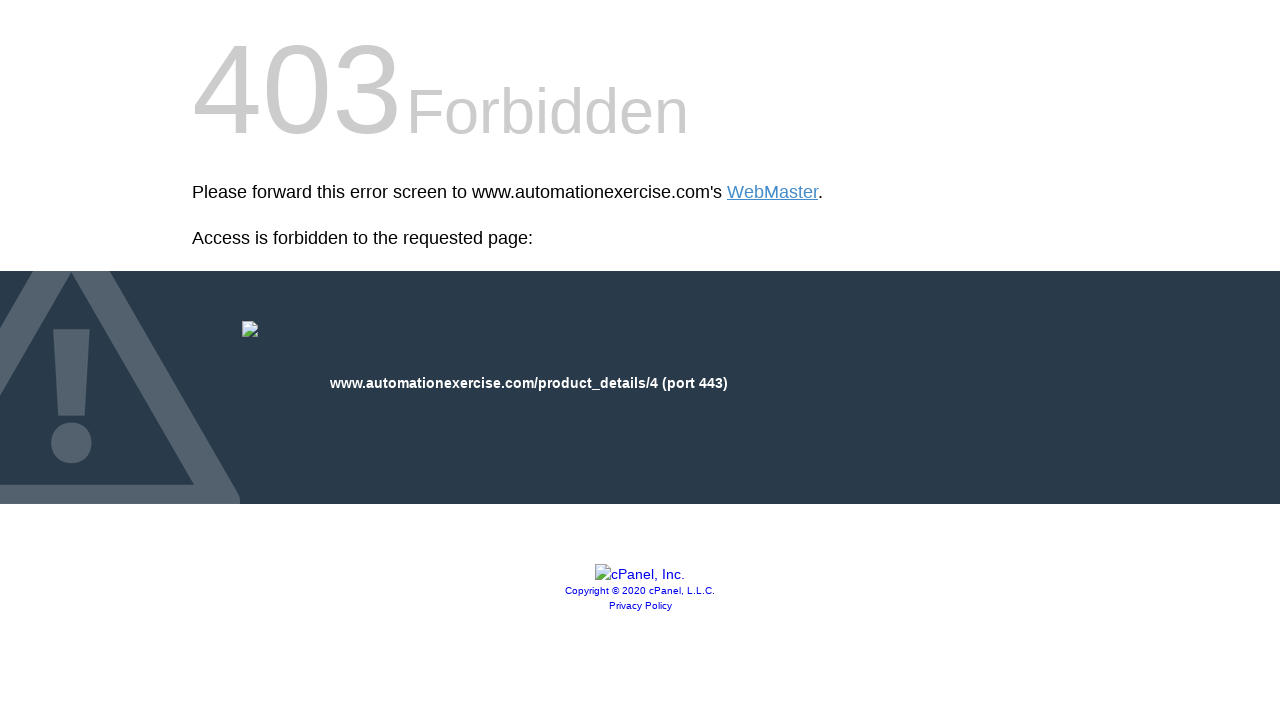

Waited for navigation to product details page for product ID 4
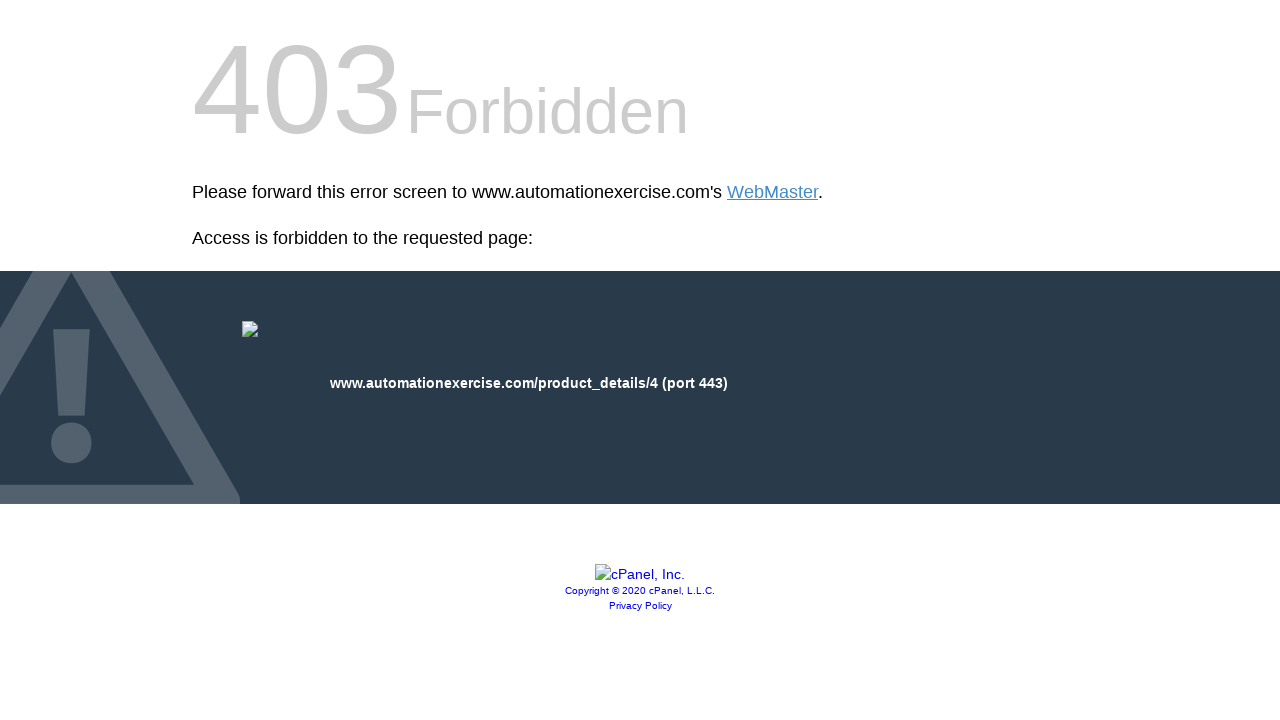

Verified URL matches expected product details URL: https://www.automationexercise.com/product_details/4
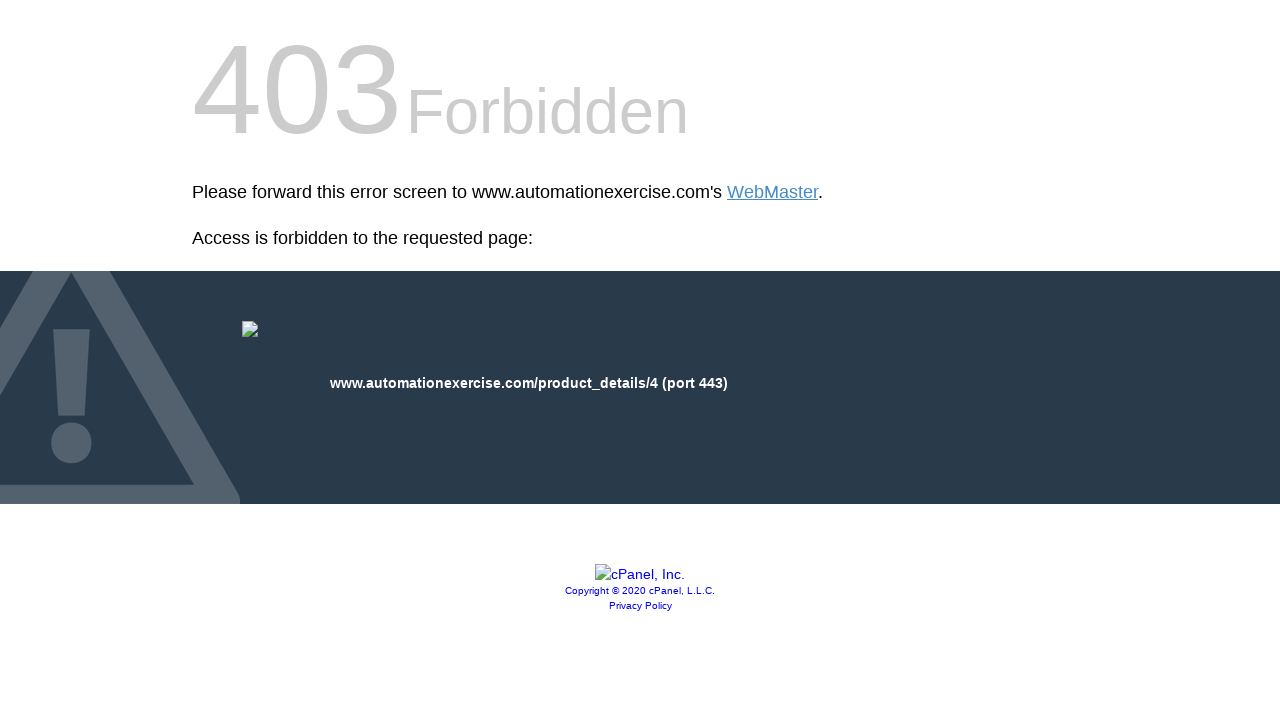

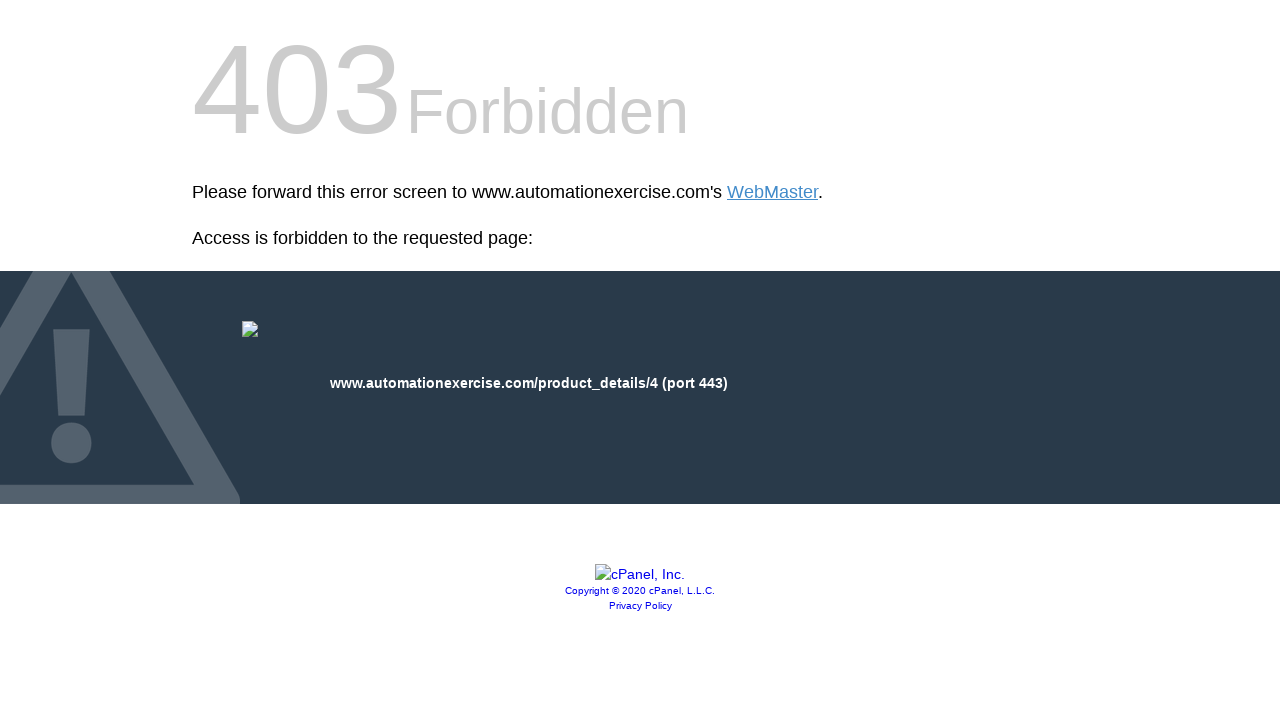